Tests filling the Permanent Address field on the DemoQA text box form and validates the entered value

Starting URL: https://demoqa.com/text-box

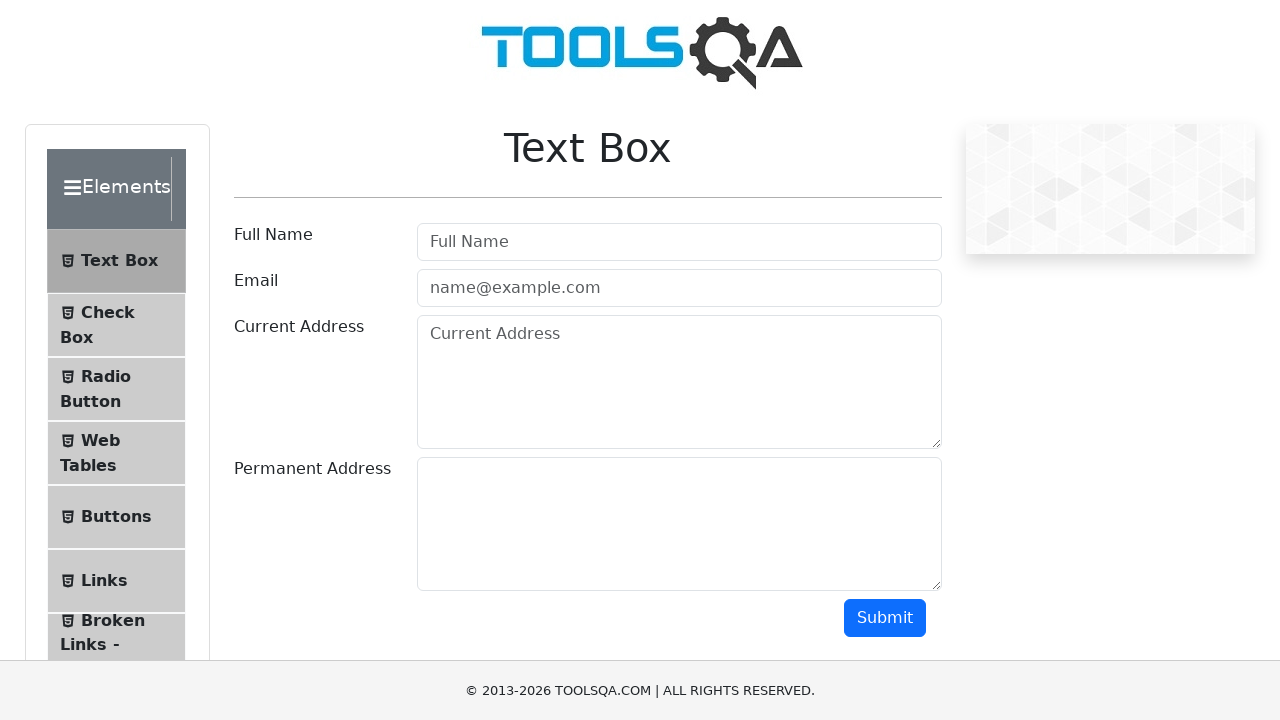

Filled Permanent Address field with 'Lavalleja 3565, Cordoba' on #permanentAddress
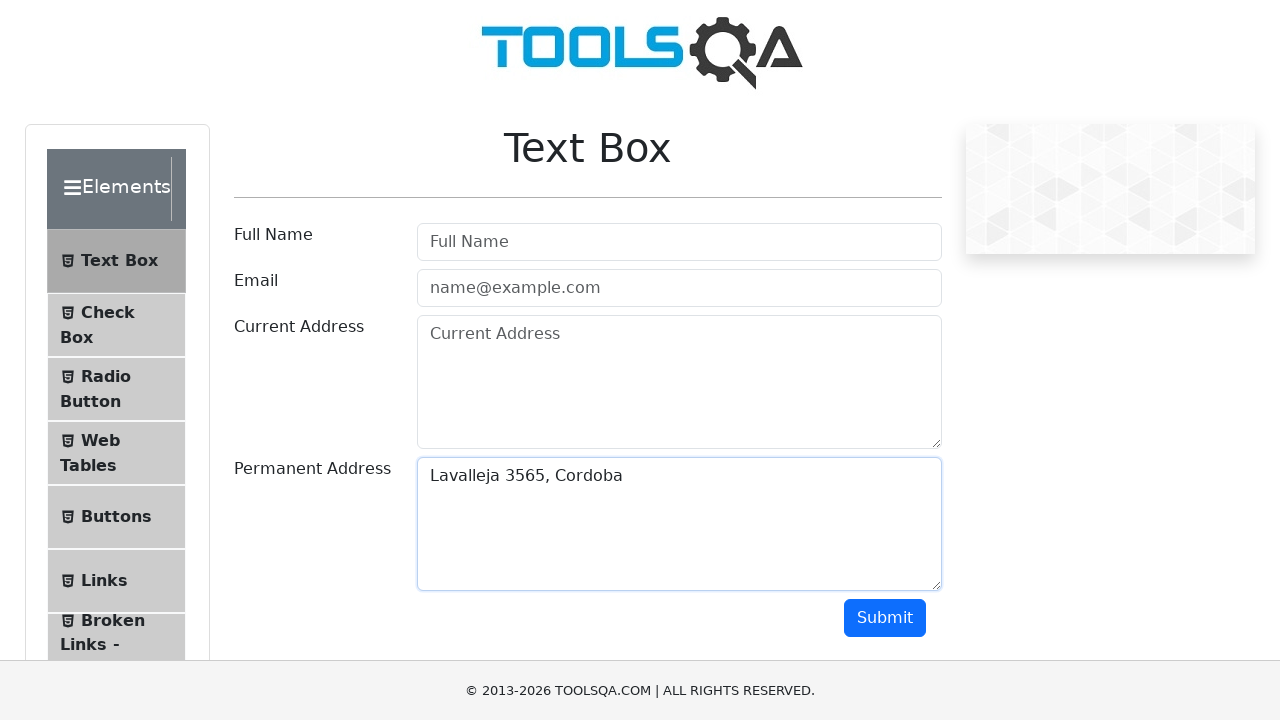

Retrieved value from Permanent Address field
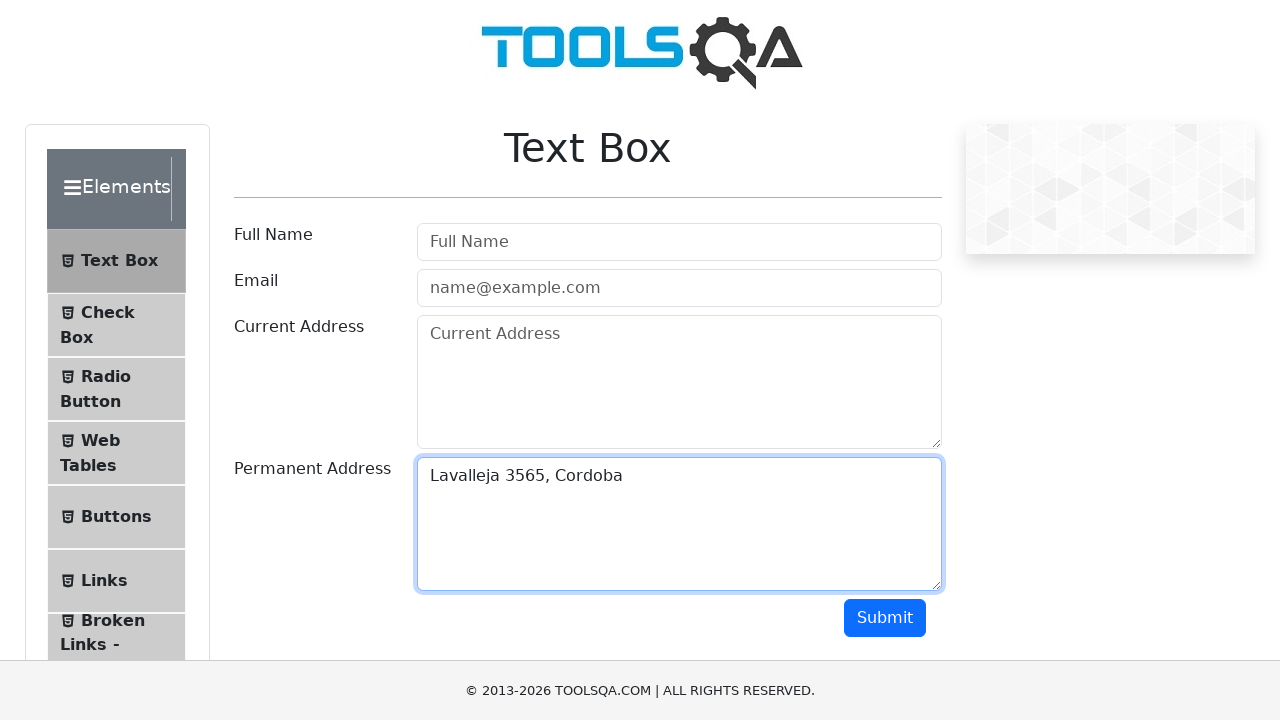

Verified Permanent Address field contains expected value 'Lavalleja 3565, Cordoba'
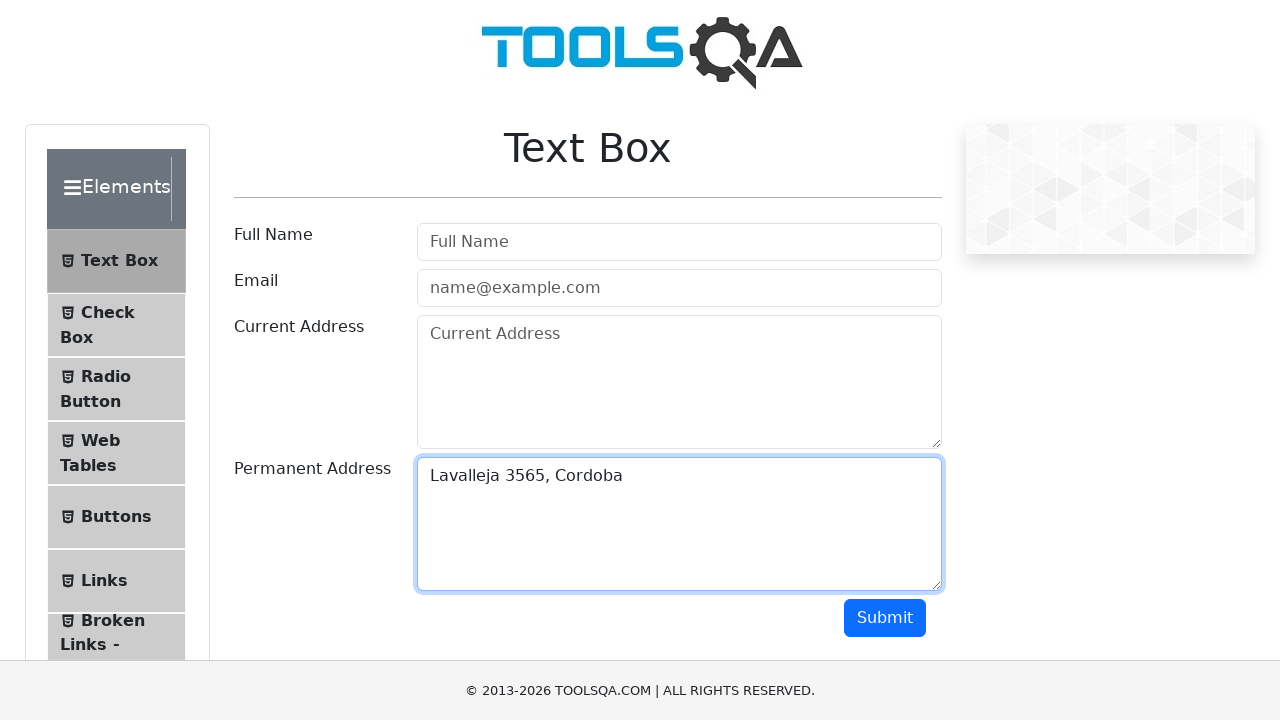

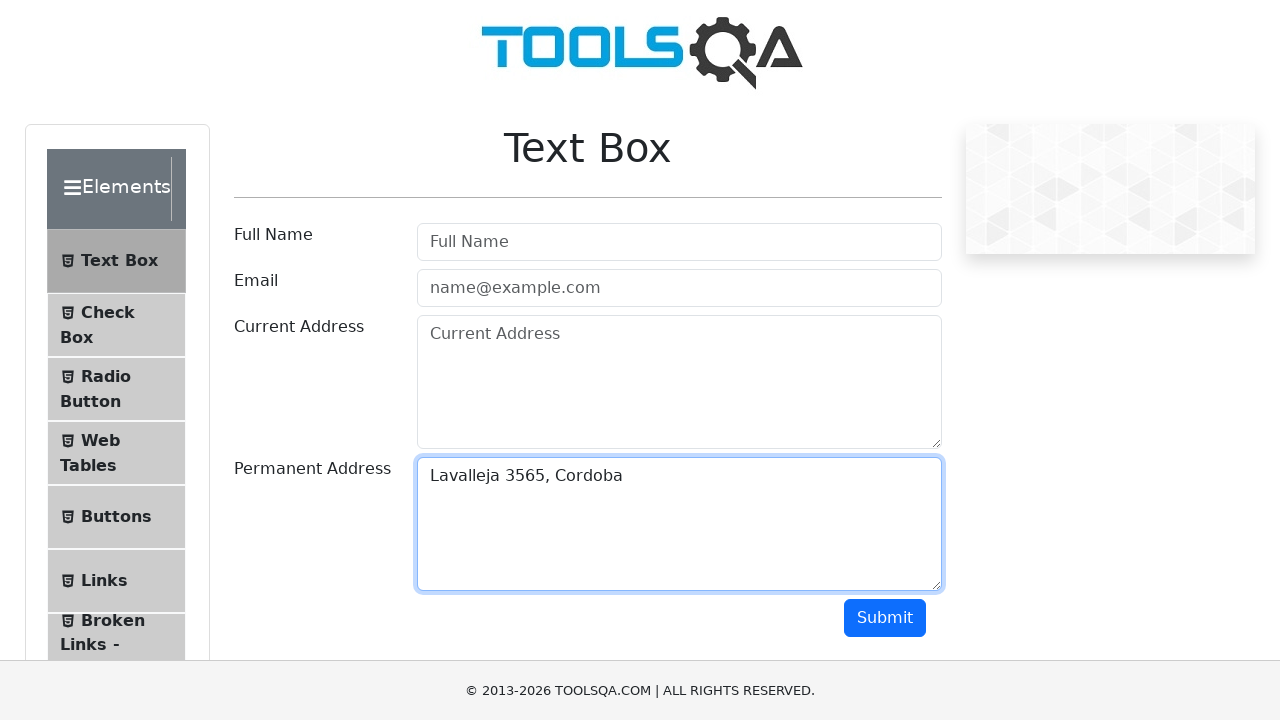